Tests login form validation with empty credentials by typing credentials, clearing both fields, clicking login, and verifying the "Username is required" error message appears.

Starting URL: https://www.saucedemo.com/

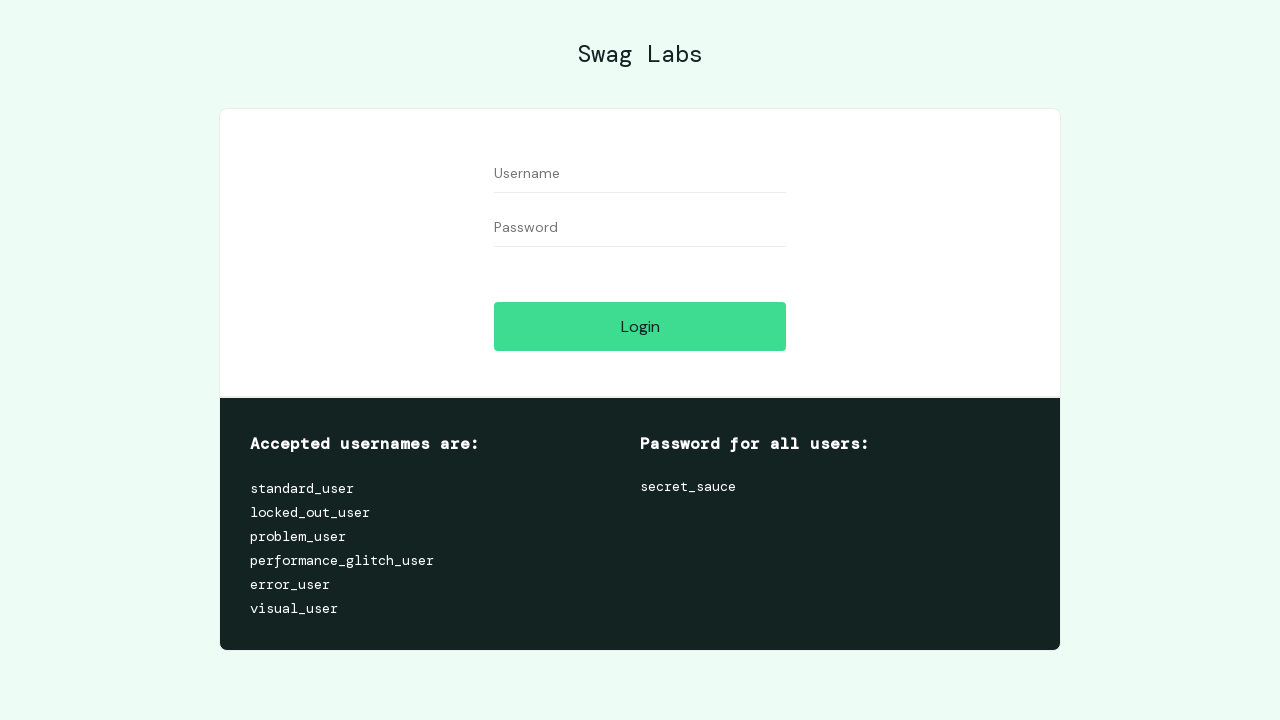

Filled username field with 'testuser123' on #user-name
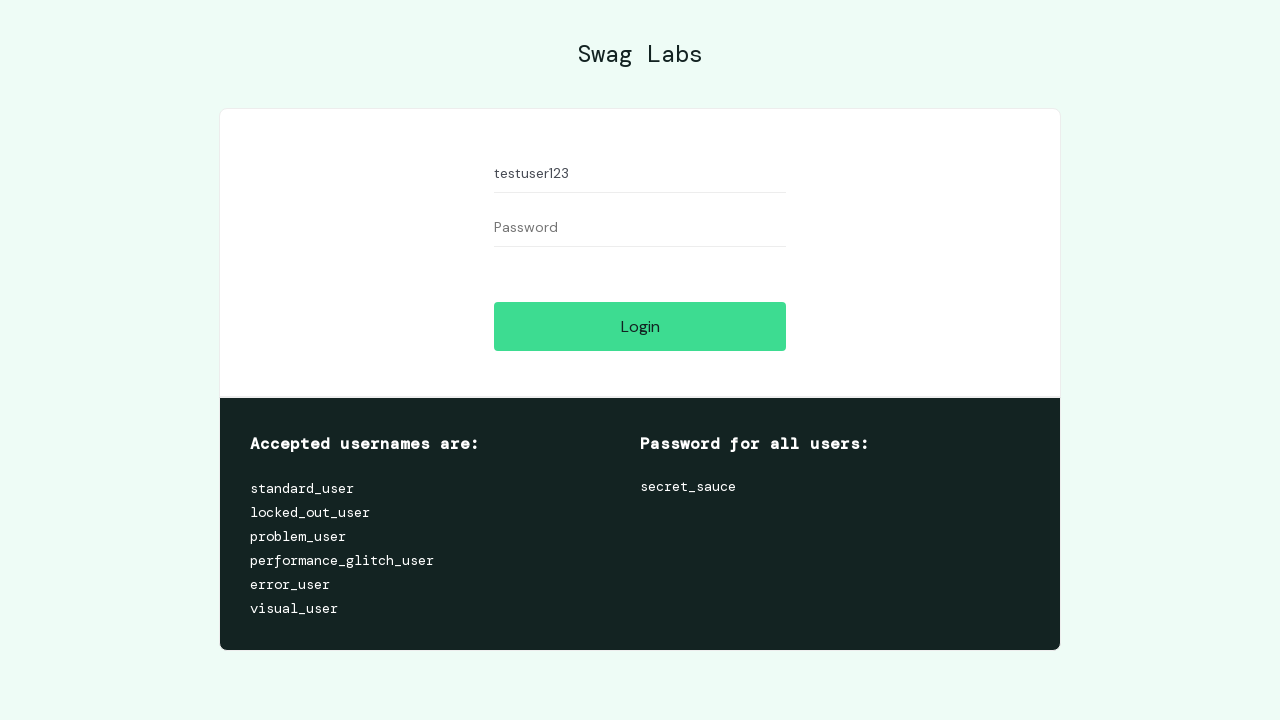

Filled password field with 'testpass456' on #password
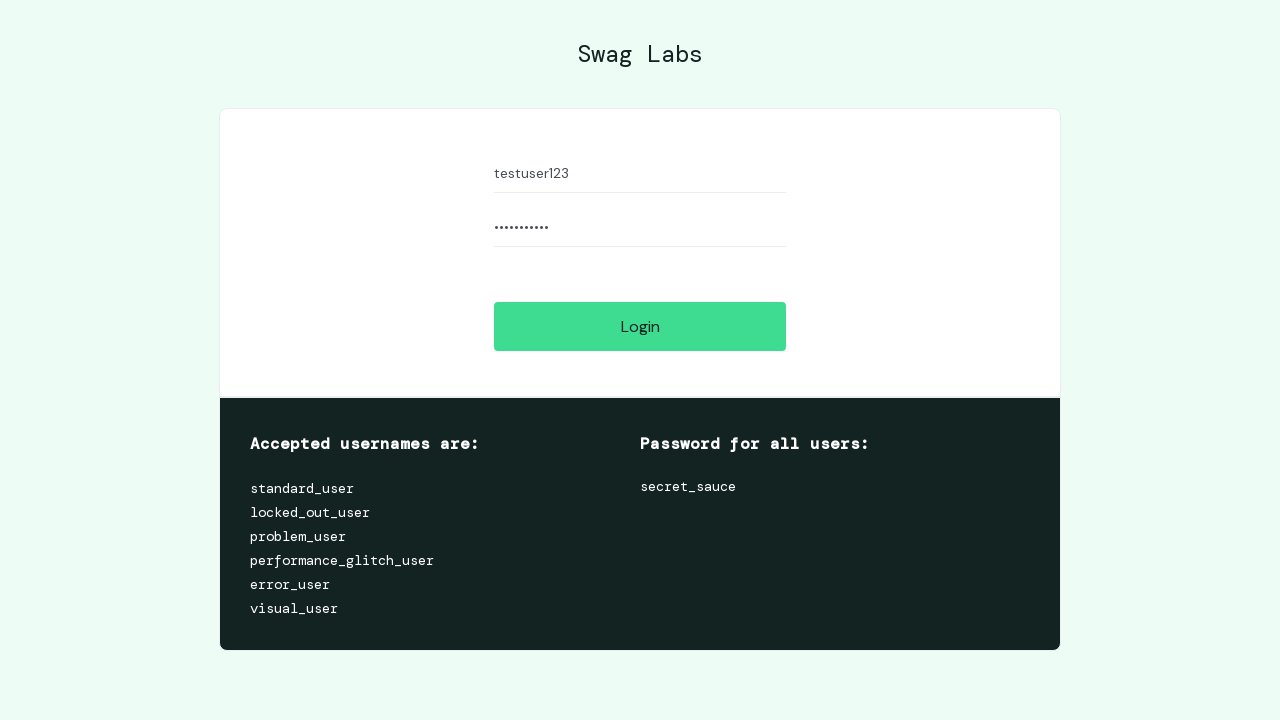

Cleared username field on #user-name
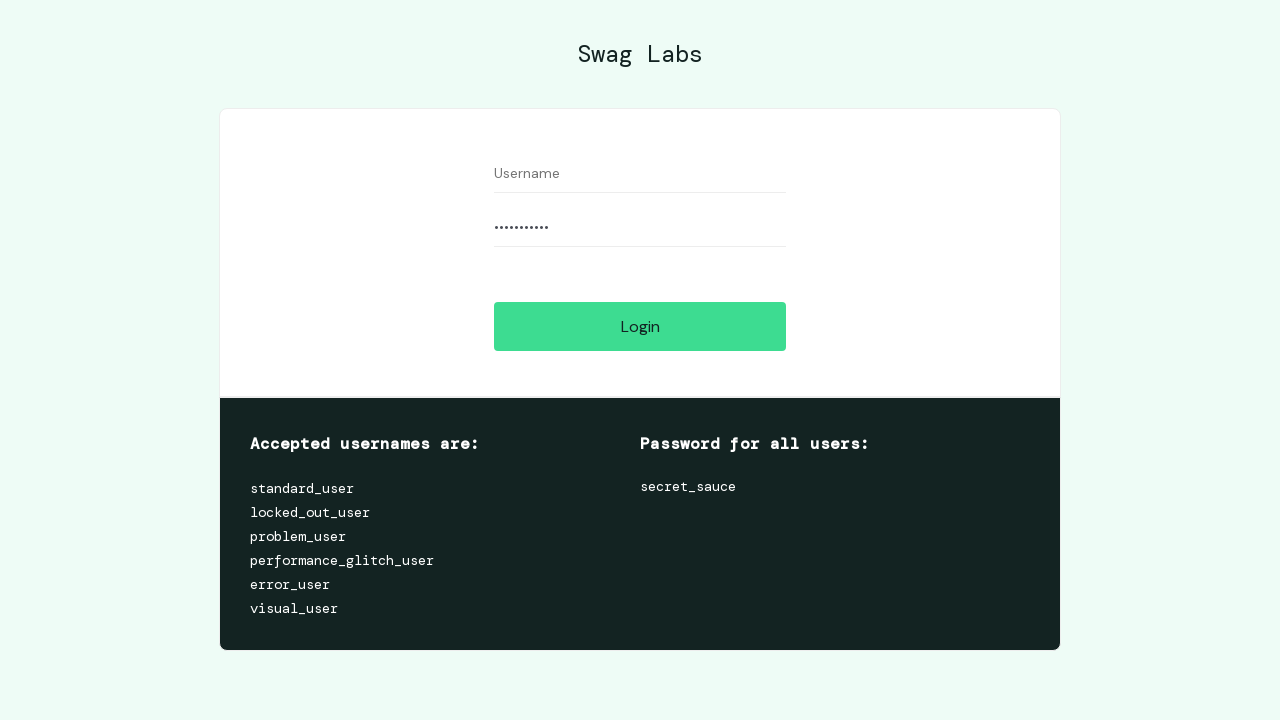

Cleared password field on #password
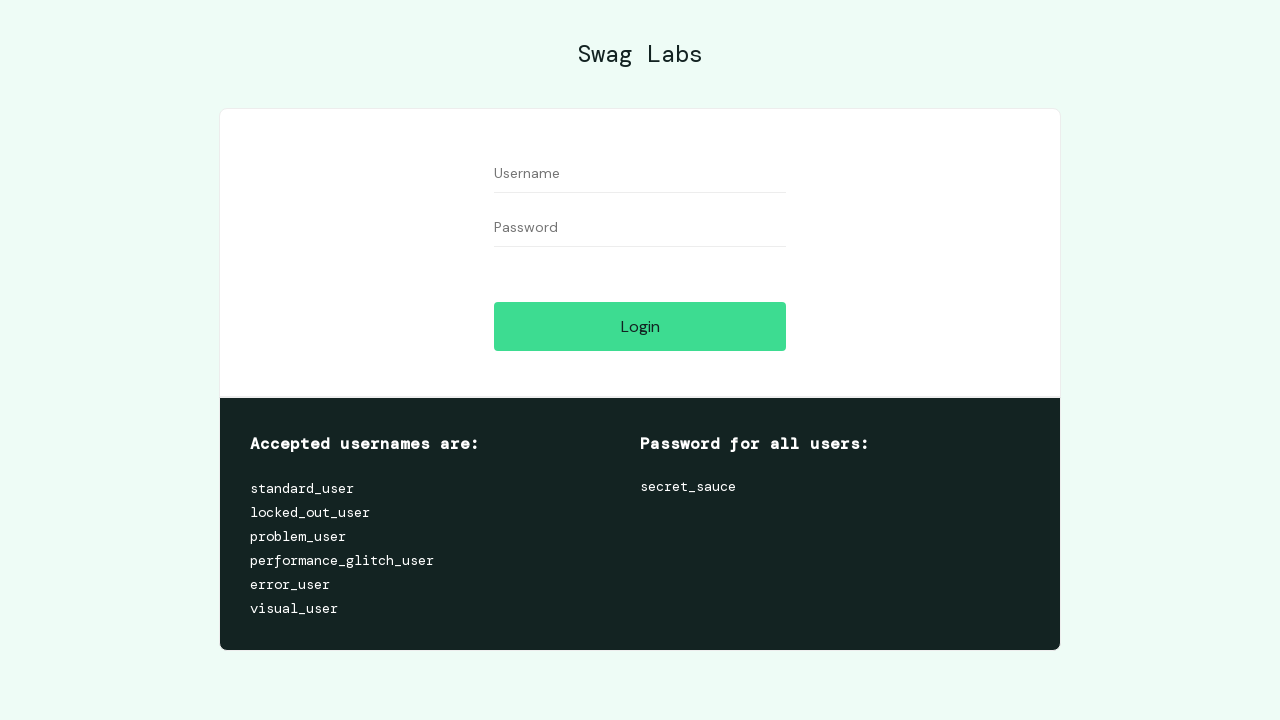

Clicked login button with empty credentials at (640, 326) on #login-button
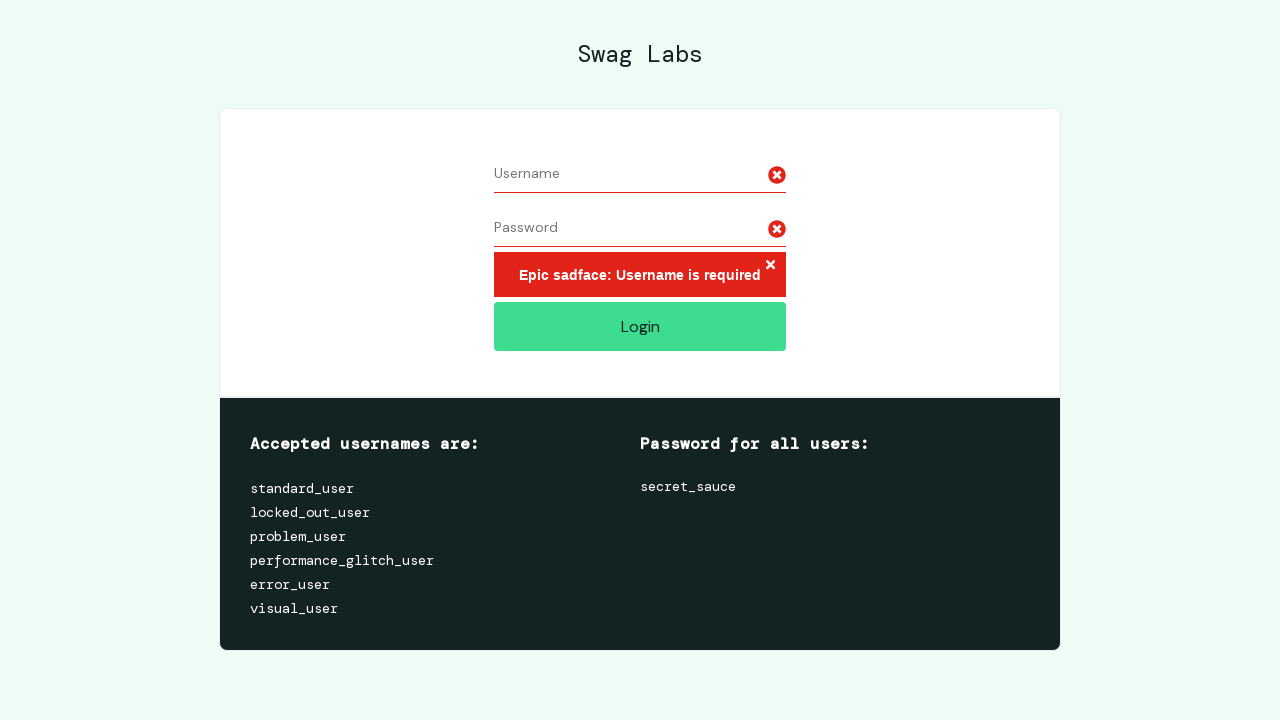

Error message element appeared
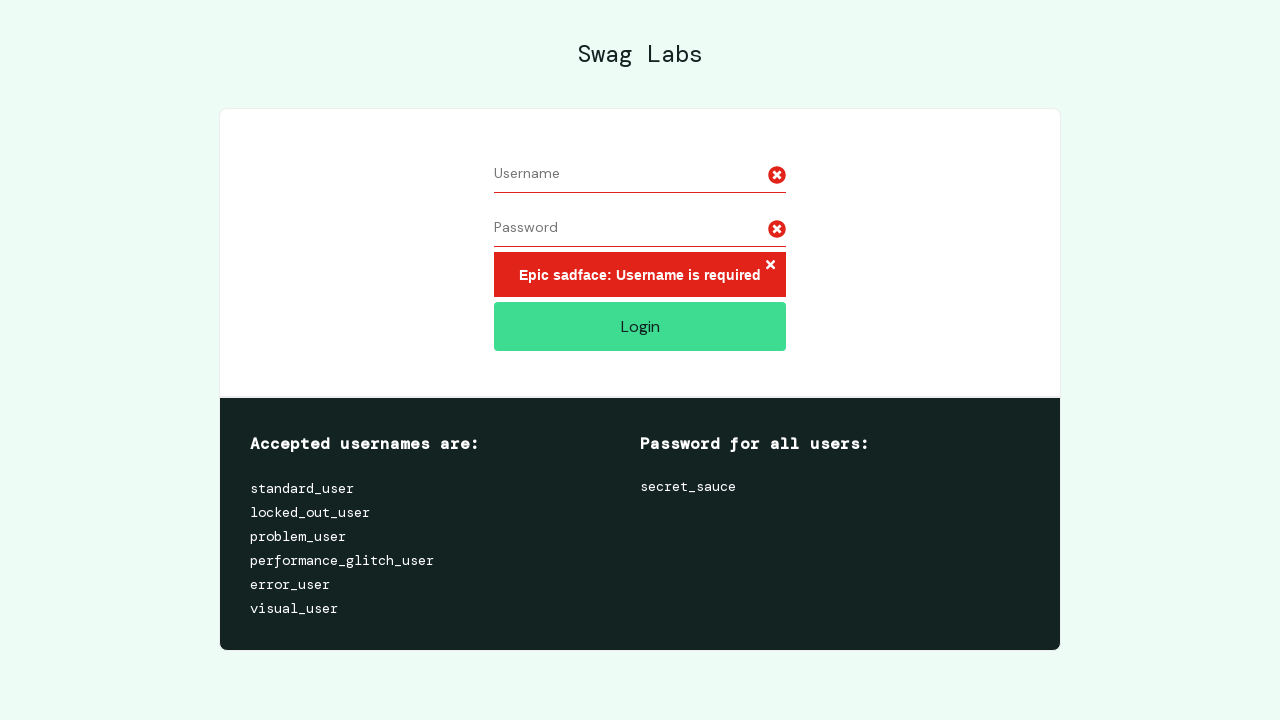

Located error message element
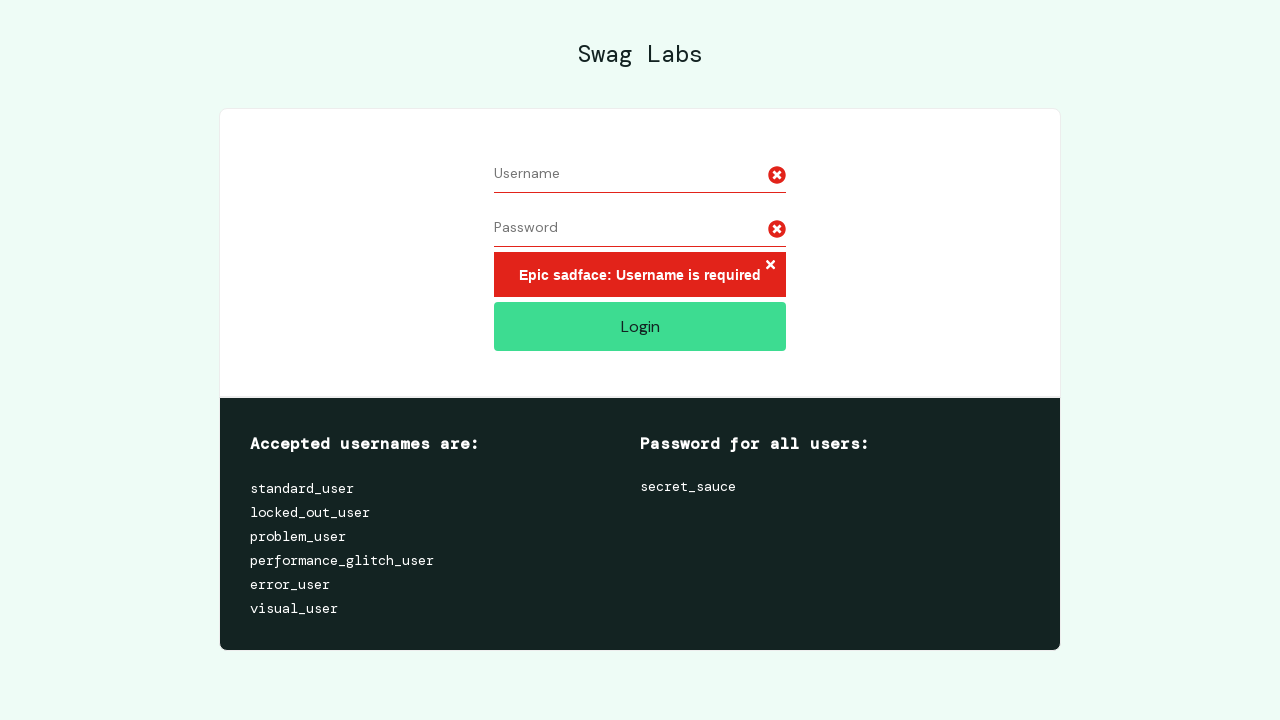

Verified 'Username is required' error message is displayed
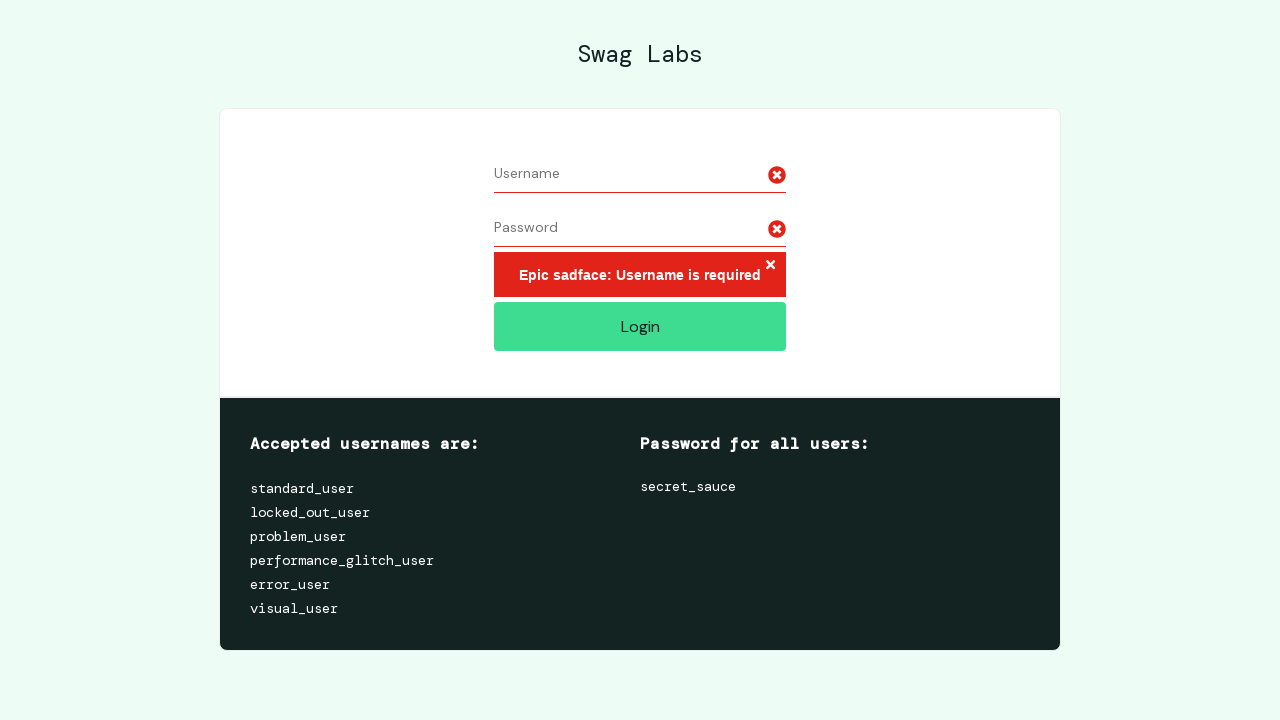

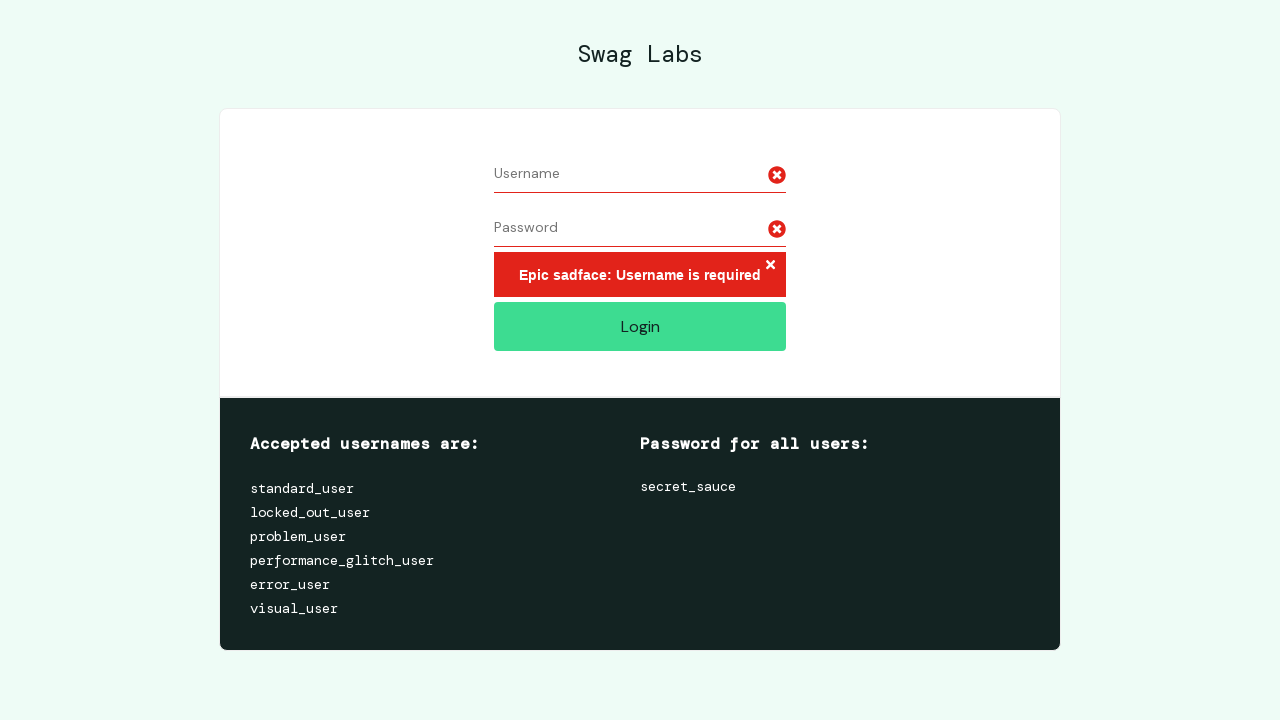